Tests text comparison functionality by entering text in left box, copying it to right box using keyboard shortcuts, and verifying identical text comparison result

Starting URL: https://text-compare.com/

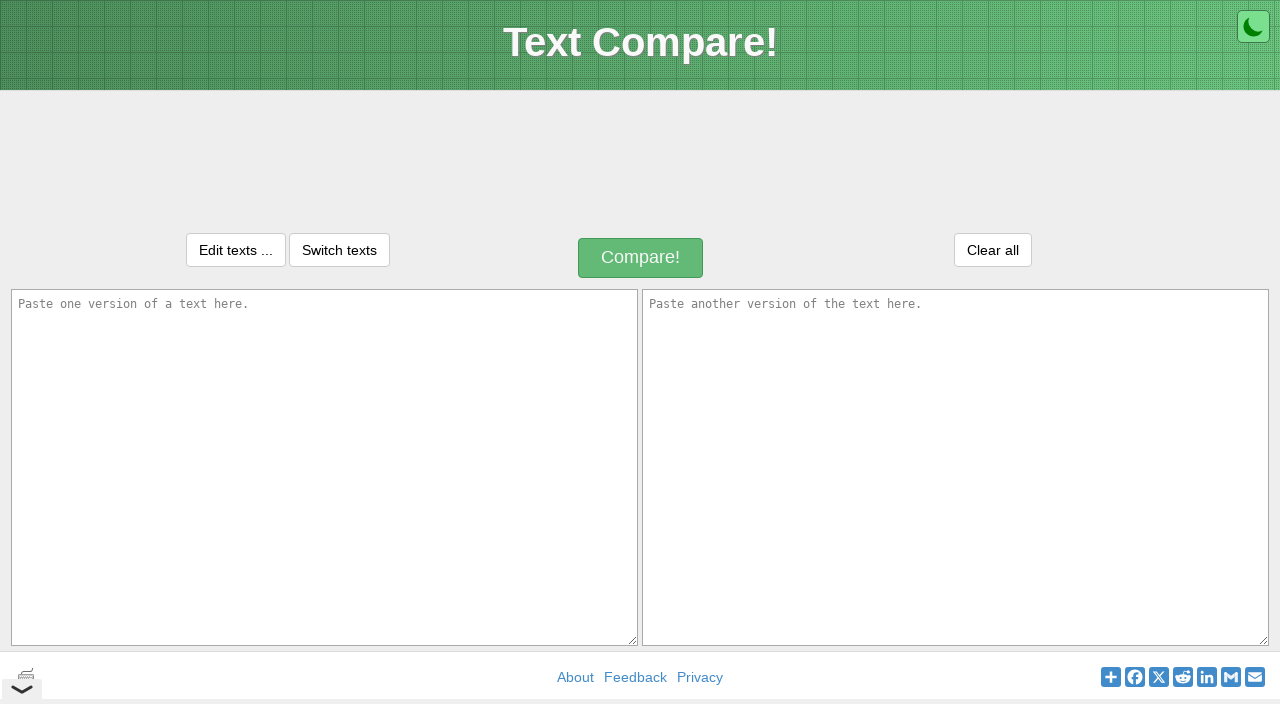

Set page zoom to 150%
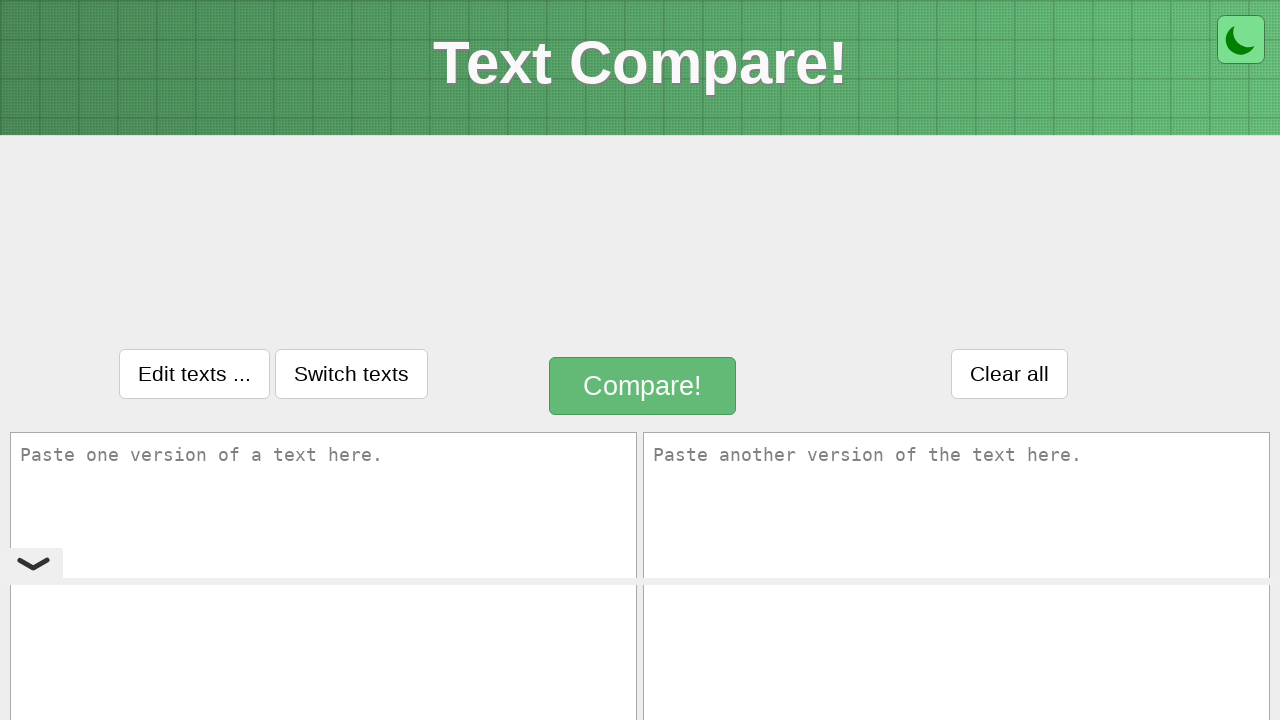

Clicked on left text box at (323, 454) on #inputText1
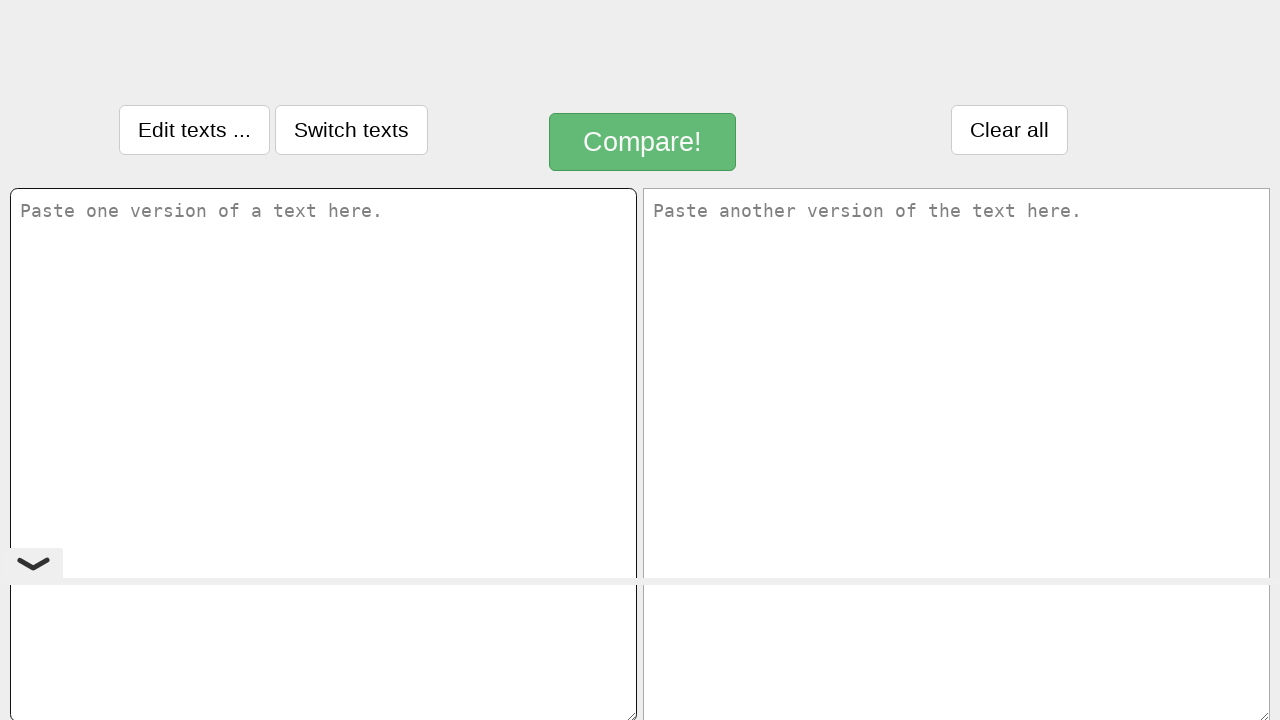

Filled left text box with initial message on #inputText1
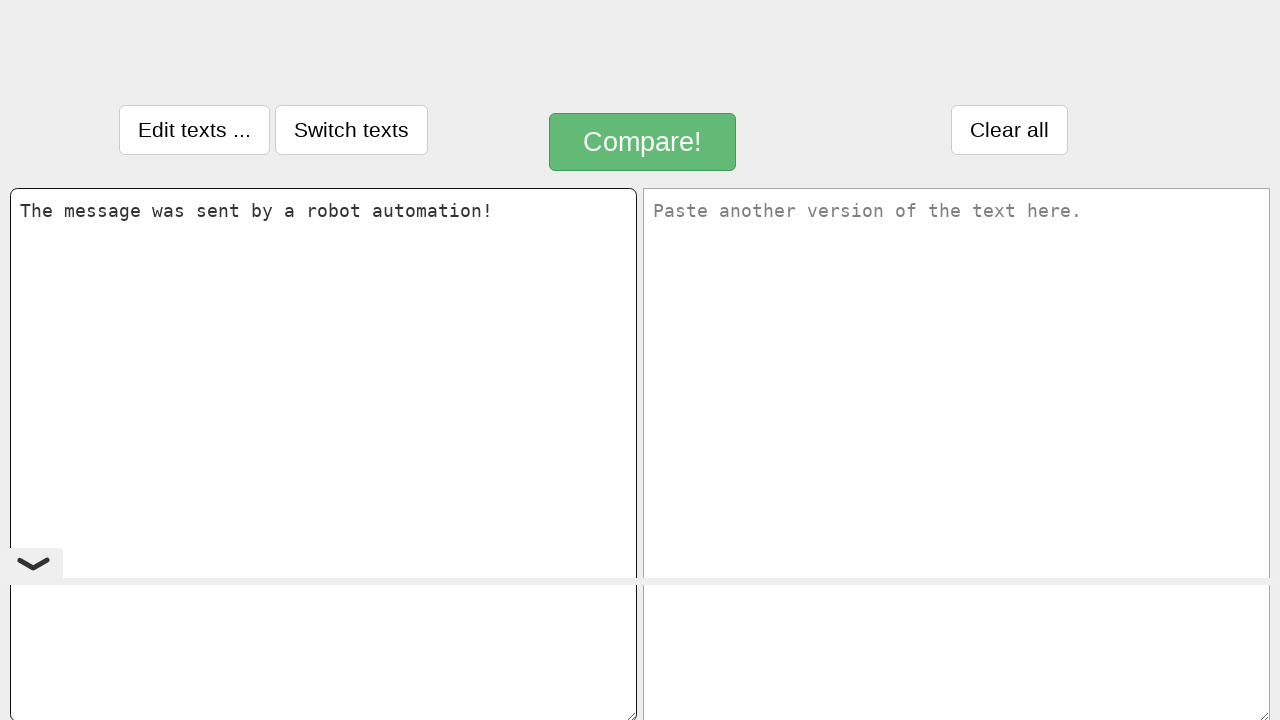

Pressed Enter to add new line
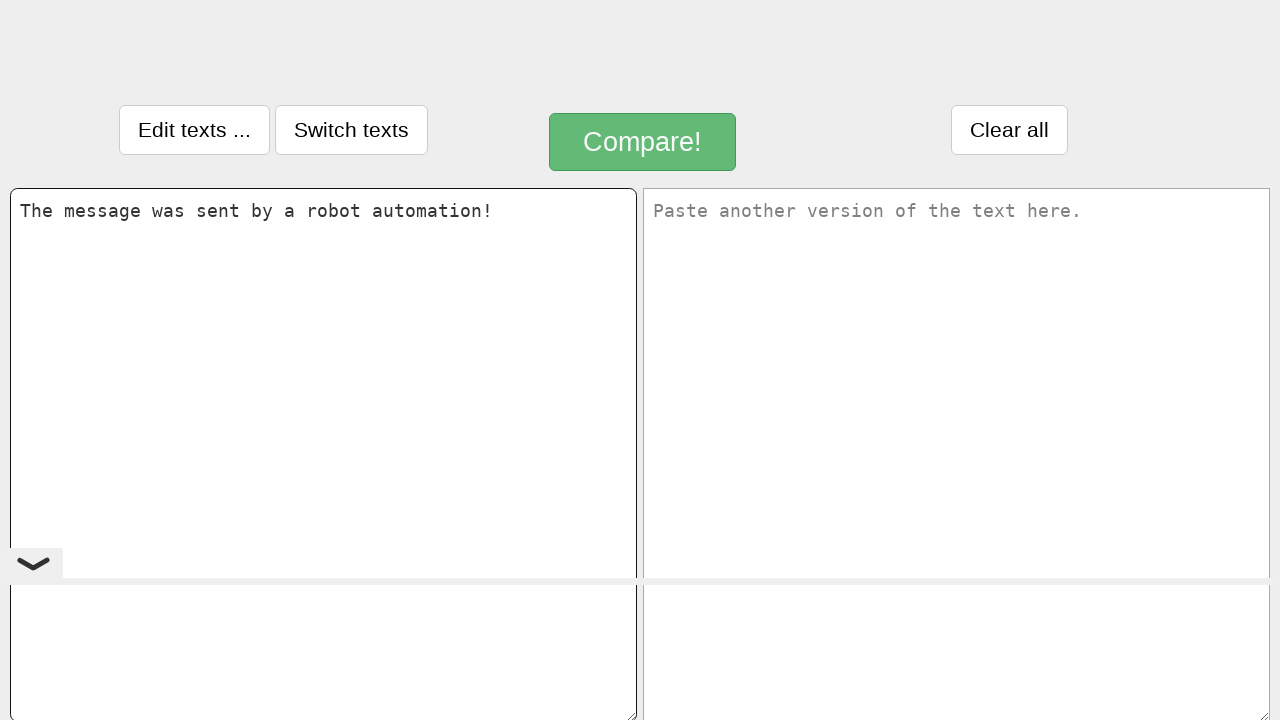

Typed additional text in left text box on #inputText1
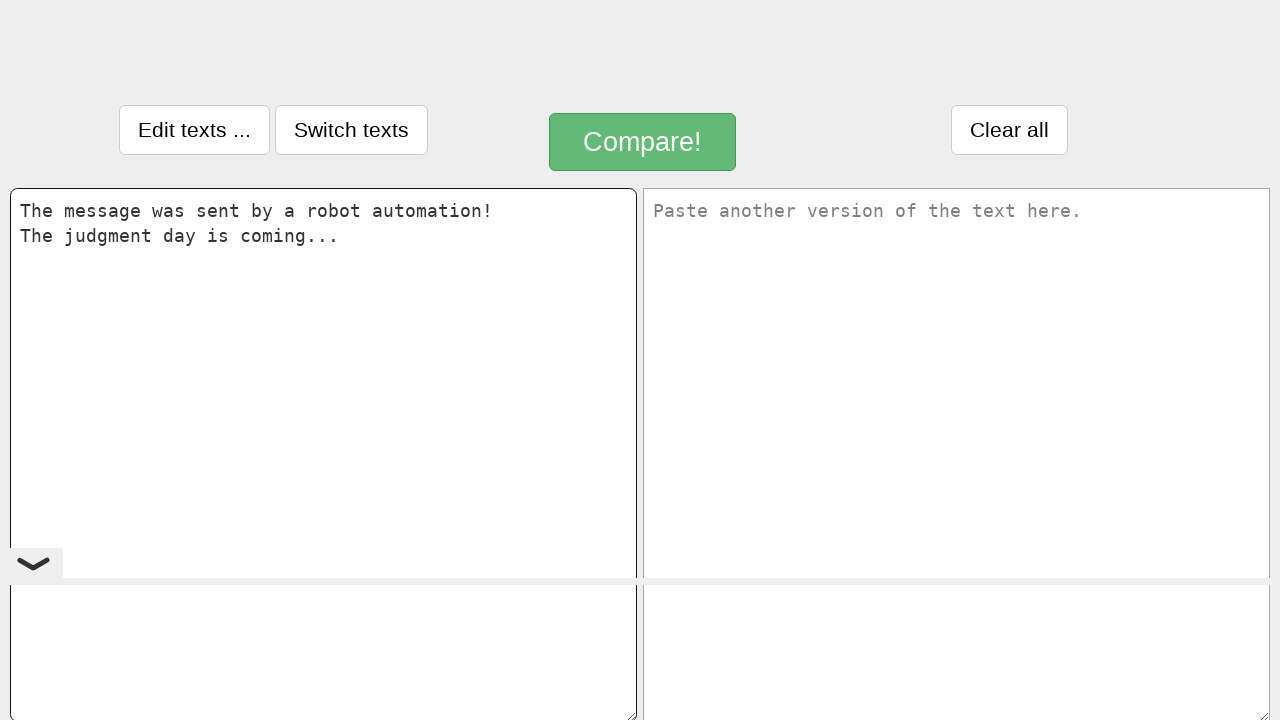

Selected all text with Ctrl+A
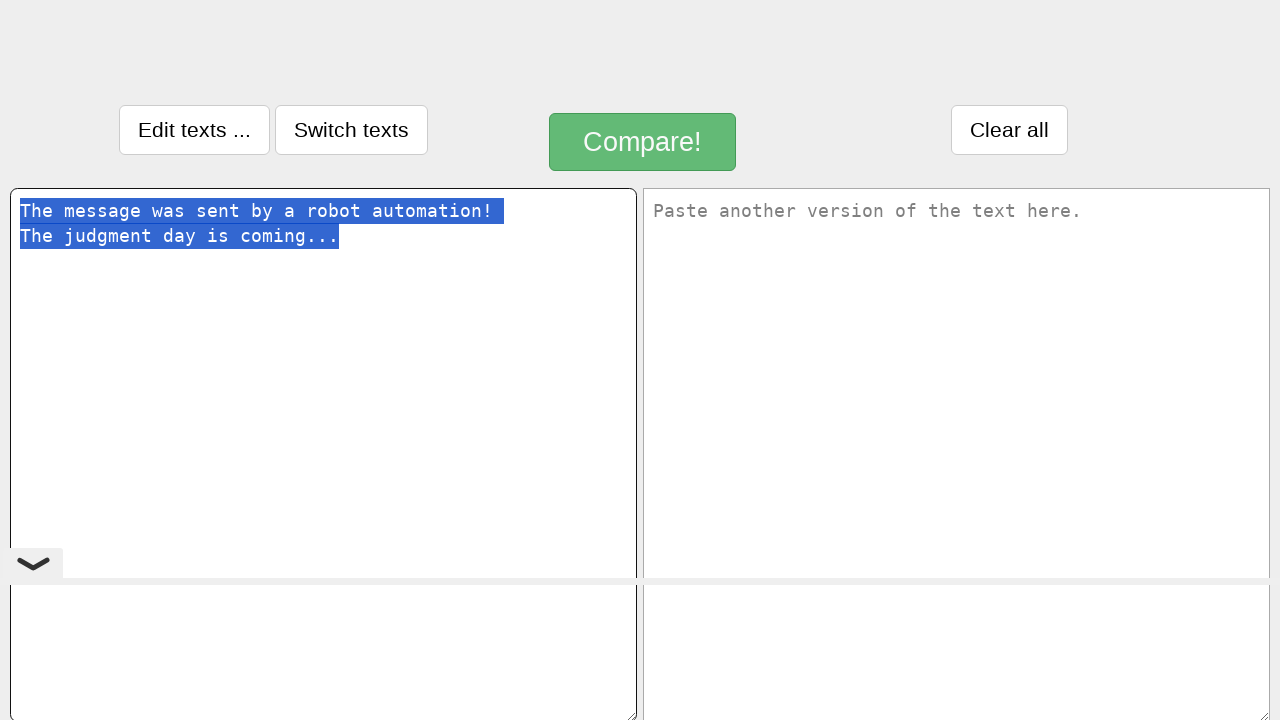

Copied selected text with Ctrl+C
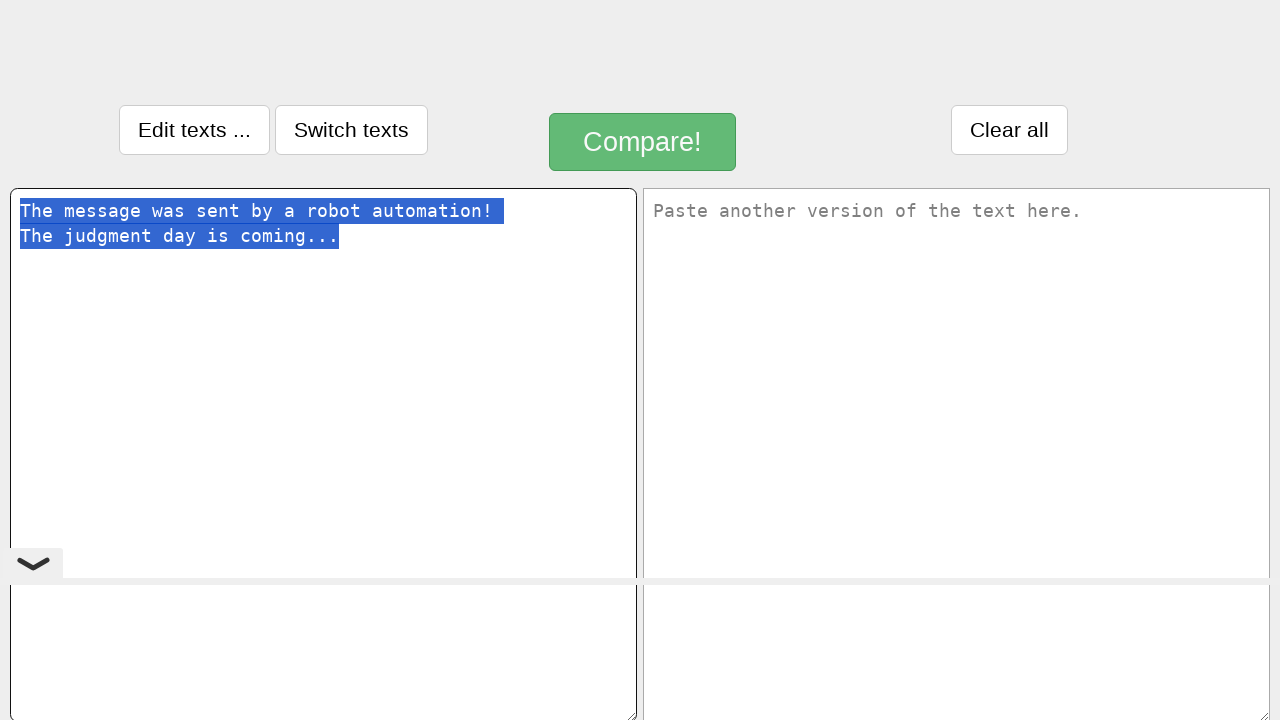

Navigated to right text box with Tab
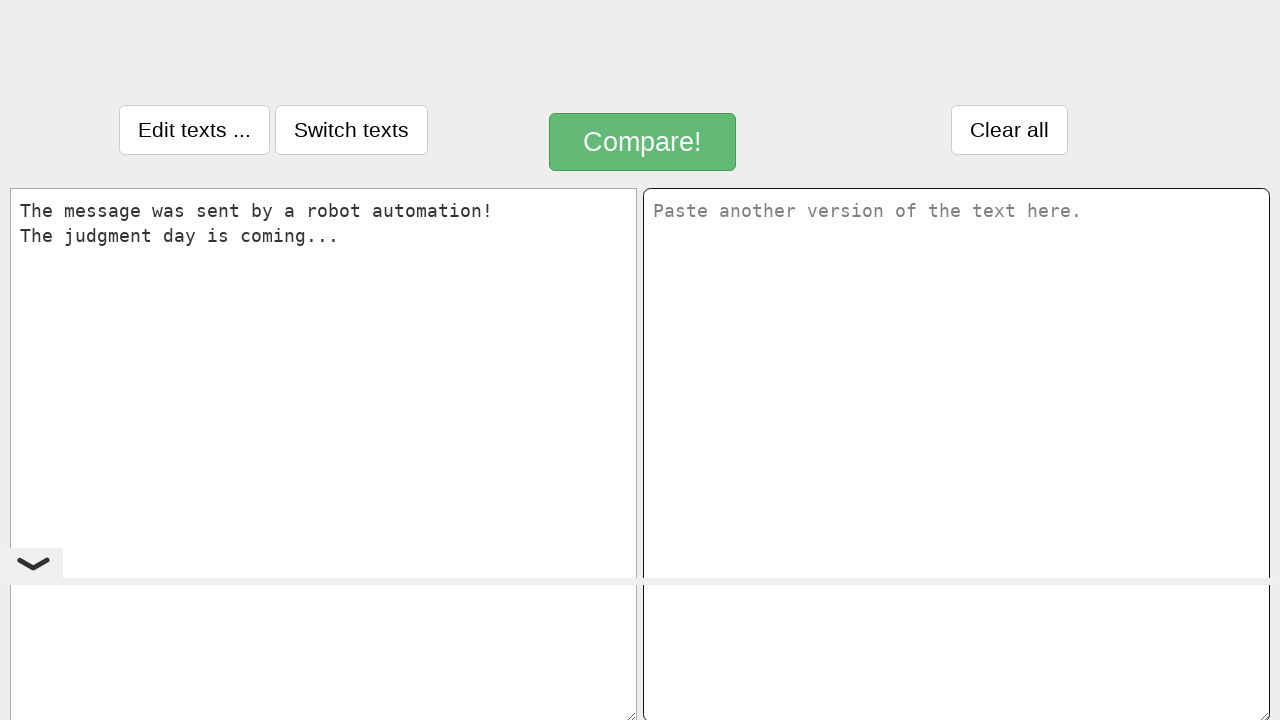

Pasted copied text with Ctrl+V into right text box
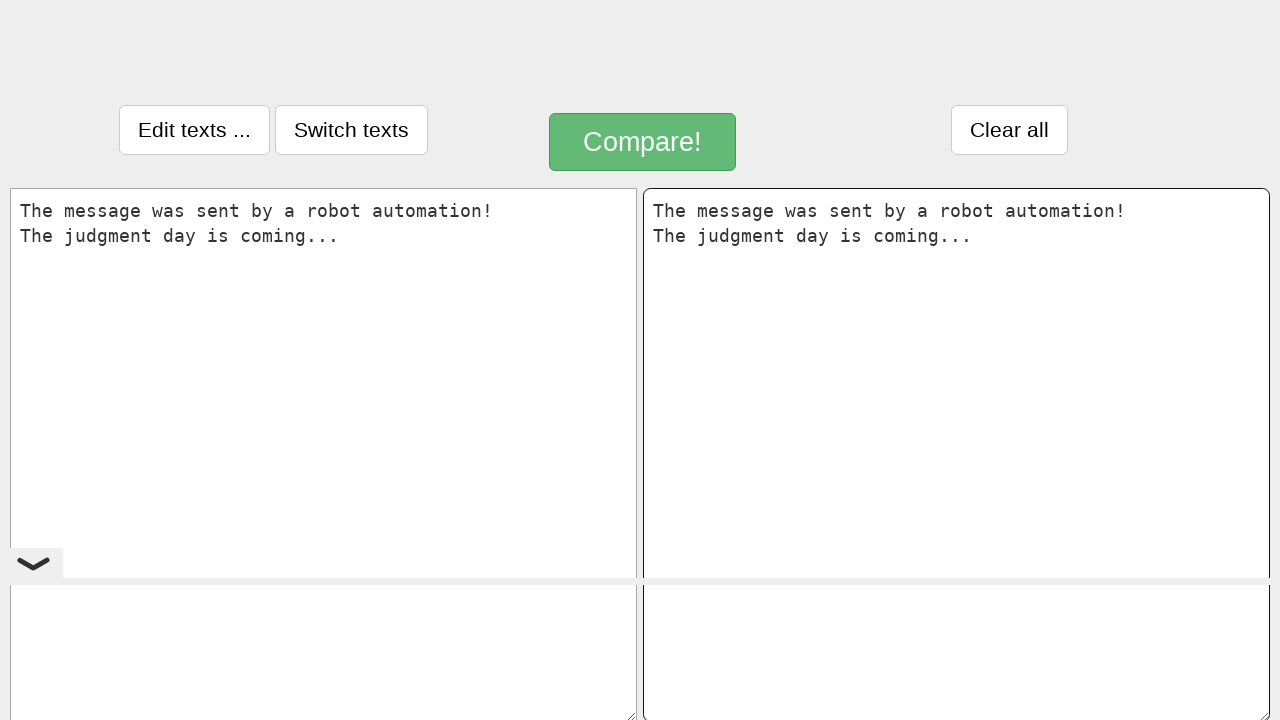

Clicked compare button at (643, 142) on #compareButton
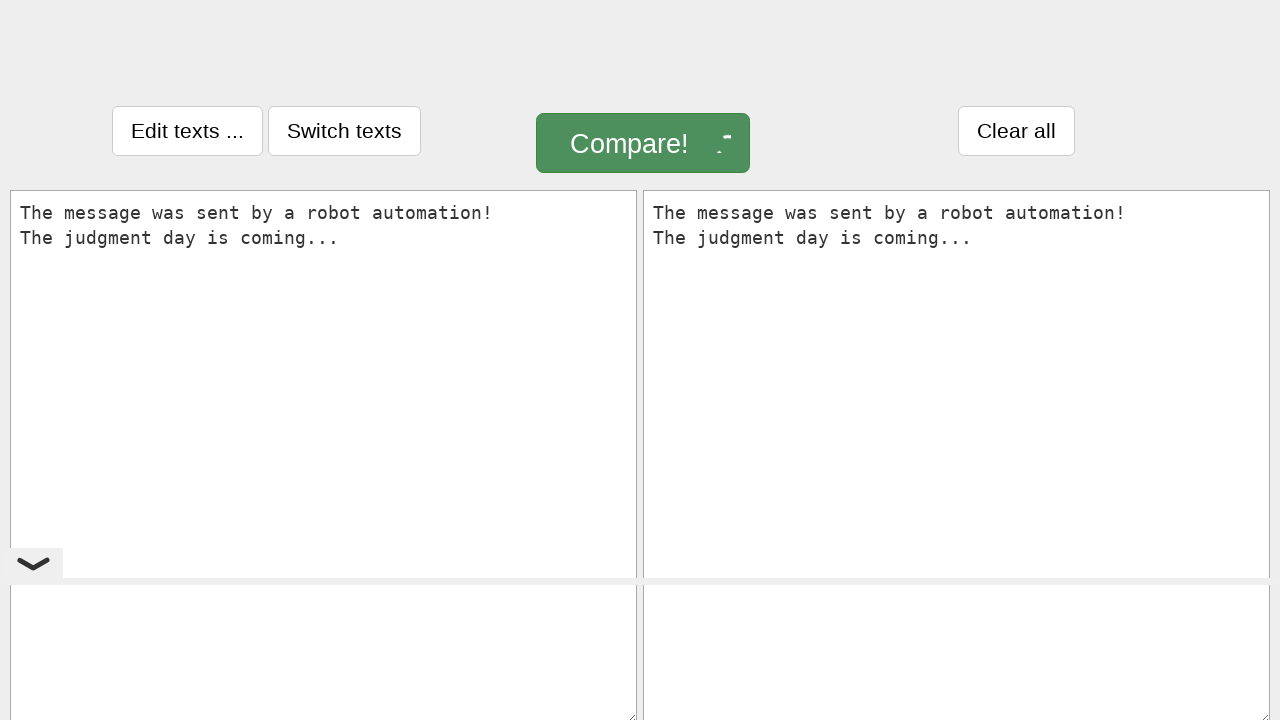

Comparison result message appeared
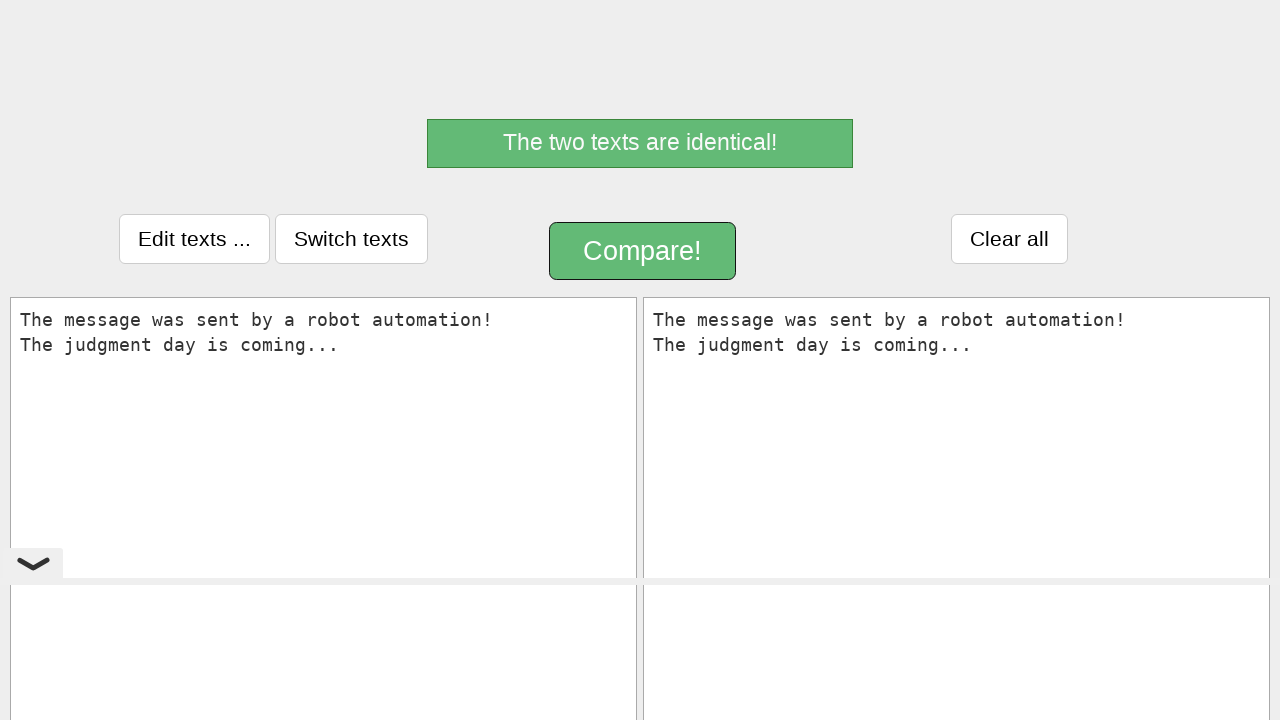

Verified comparison message element is visible
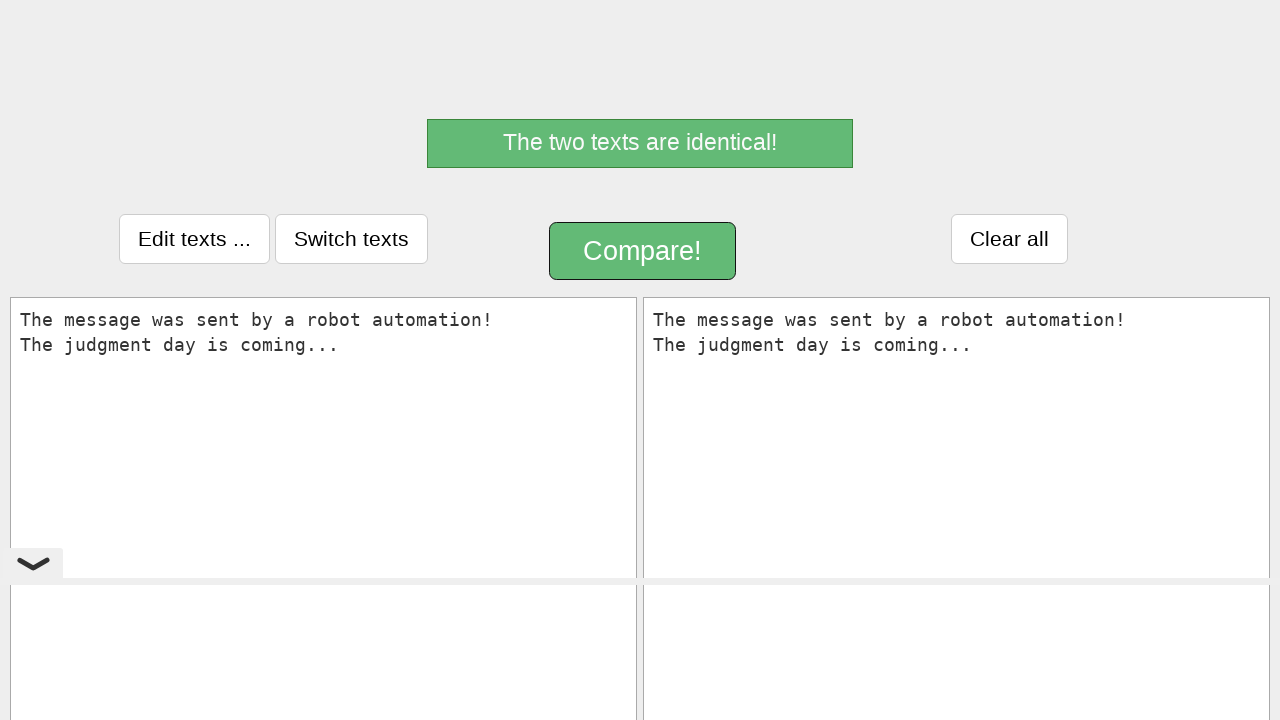

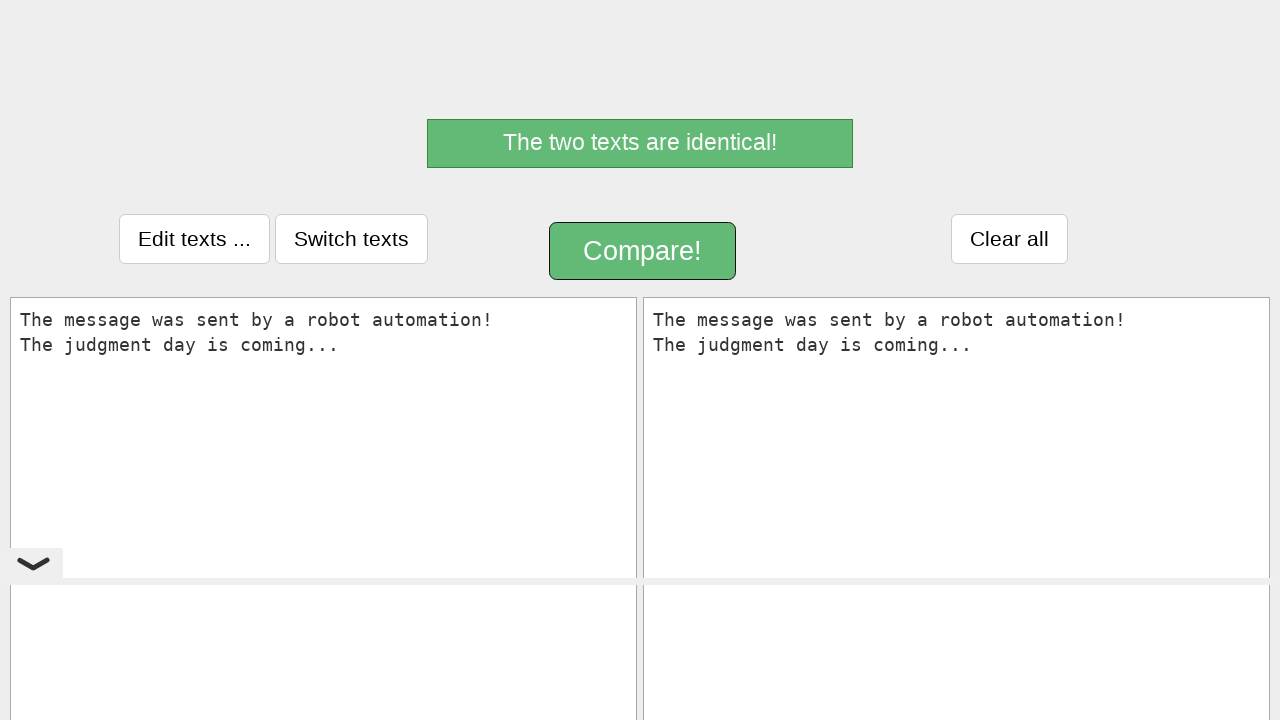